Tests unchecking a checked checkbox and verifies the checked attribute is removed.

Starting URL: https://the-internet.herokuapp.com/checkboxes

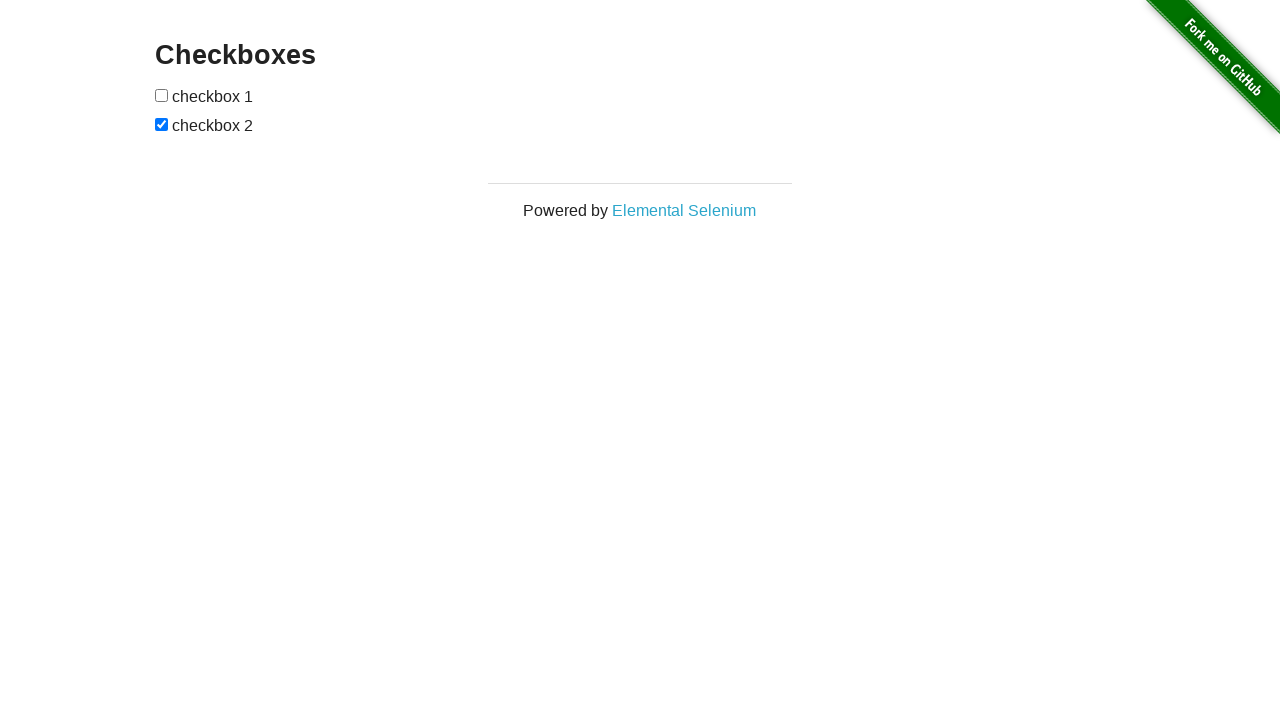

Waited for checkboxes page to load
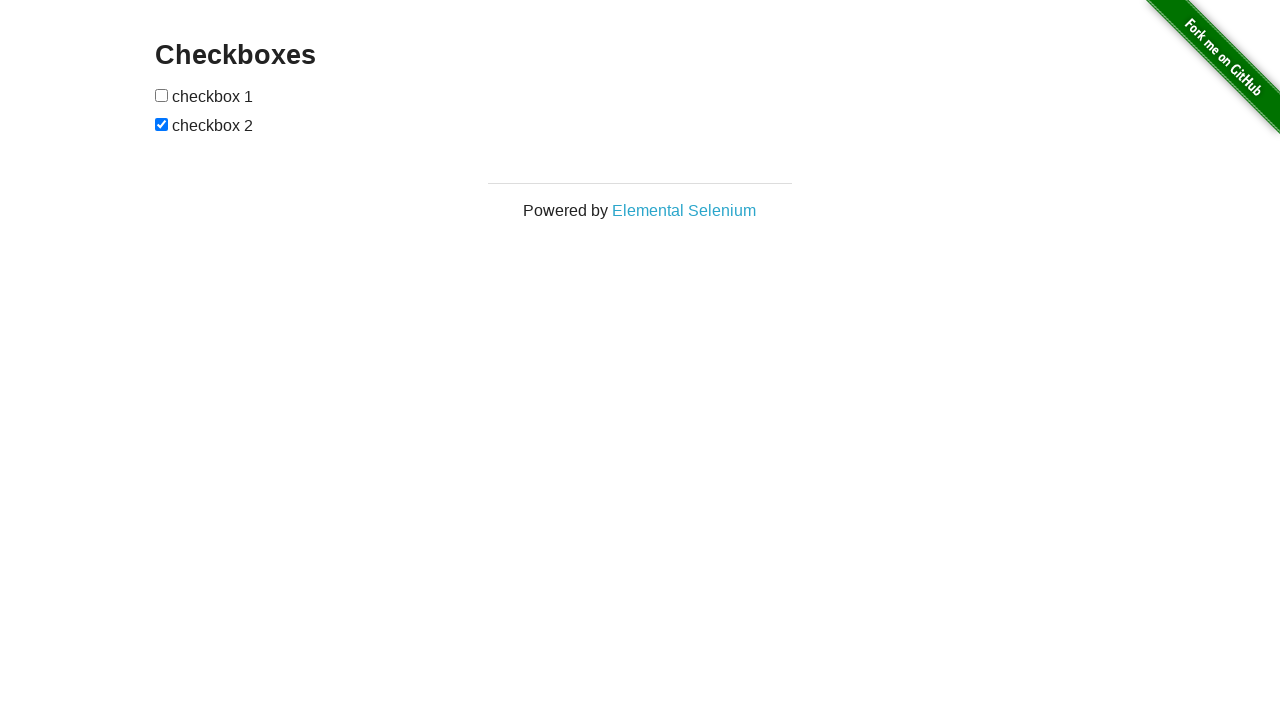

Located the second checkbox element
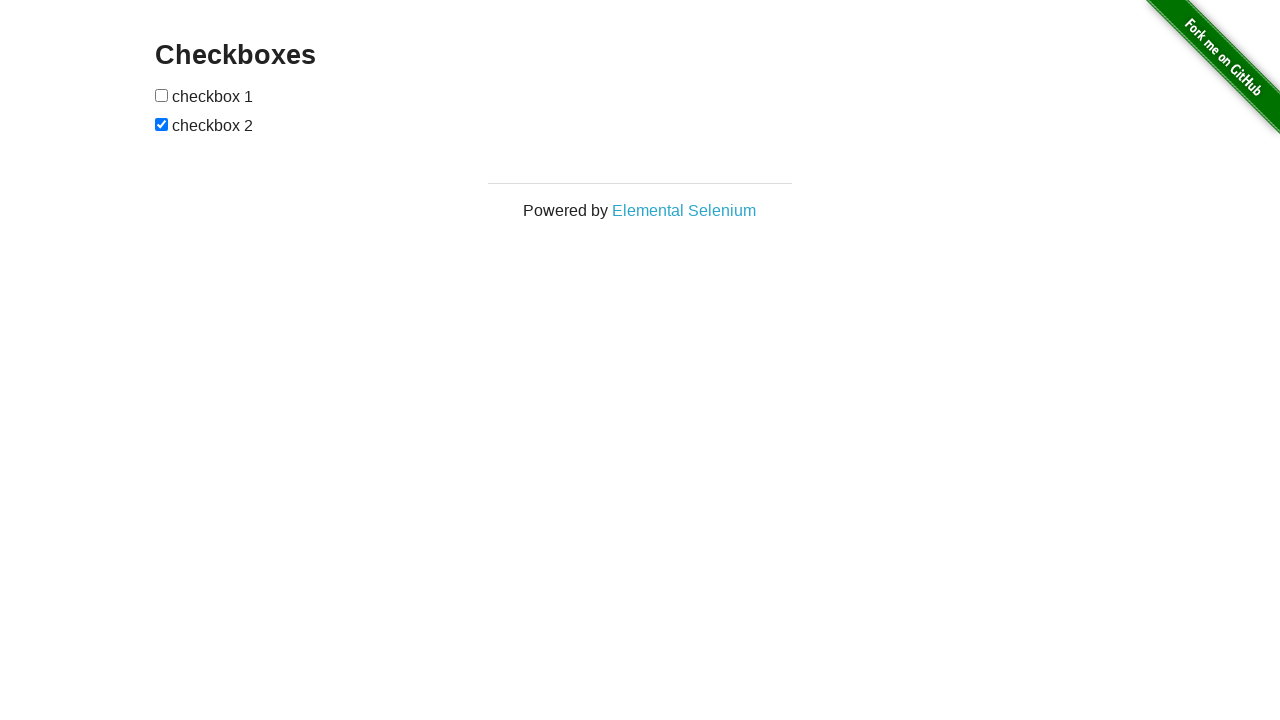

Unchecked the second checkbox at (162, 124) on #checkboxes input[type='checkbox'] >> nth=1
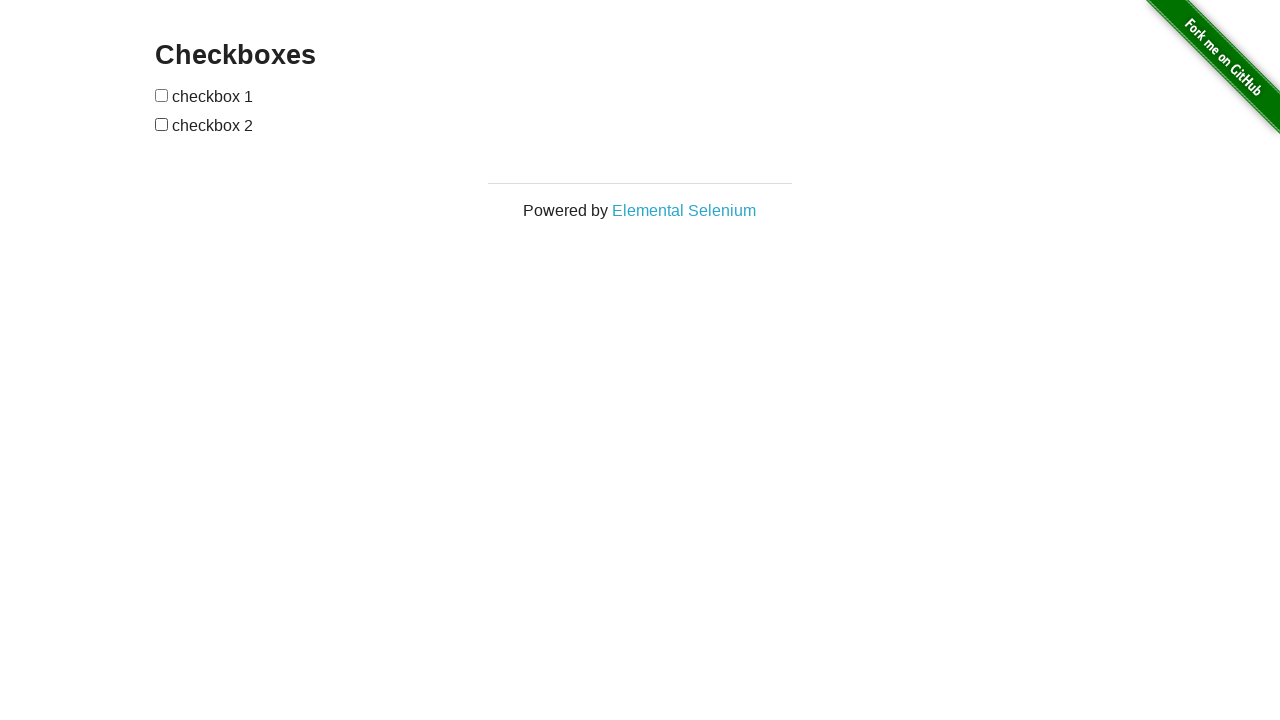

Verified checkbox is_checked() returns False
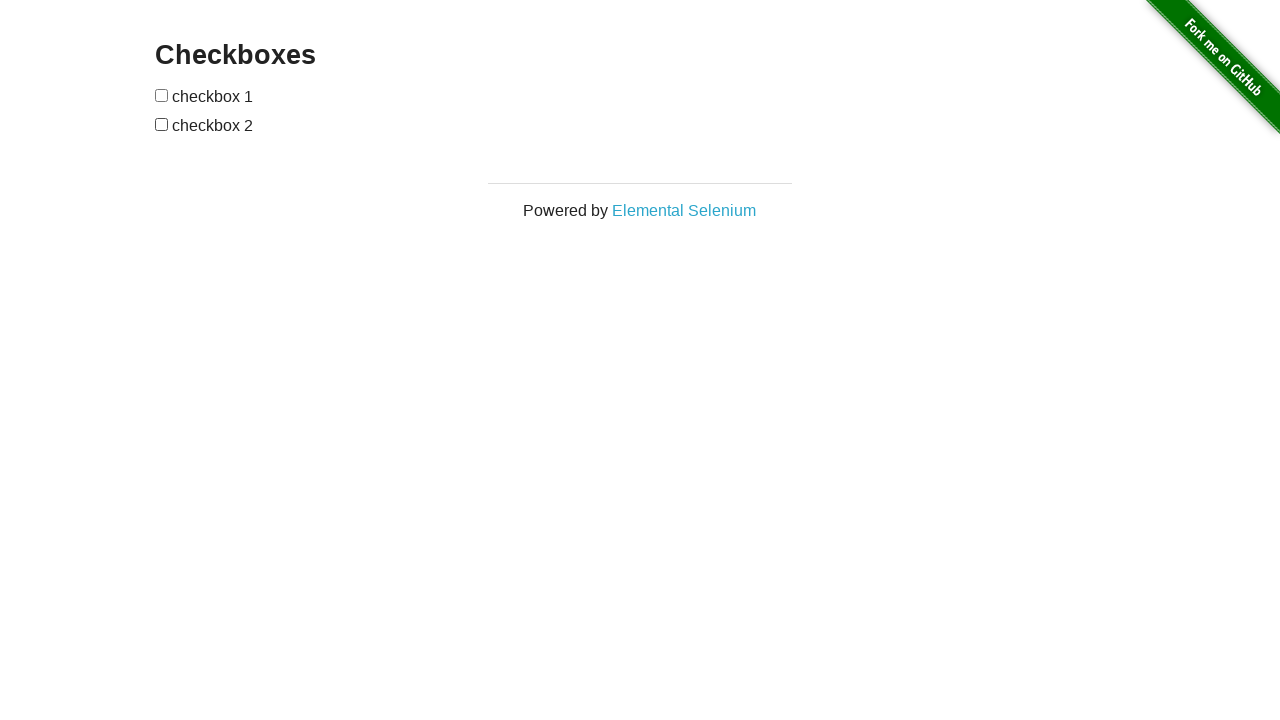

Verified checked attribute is None
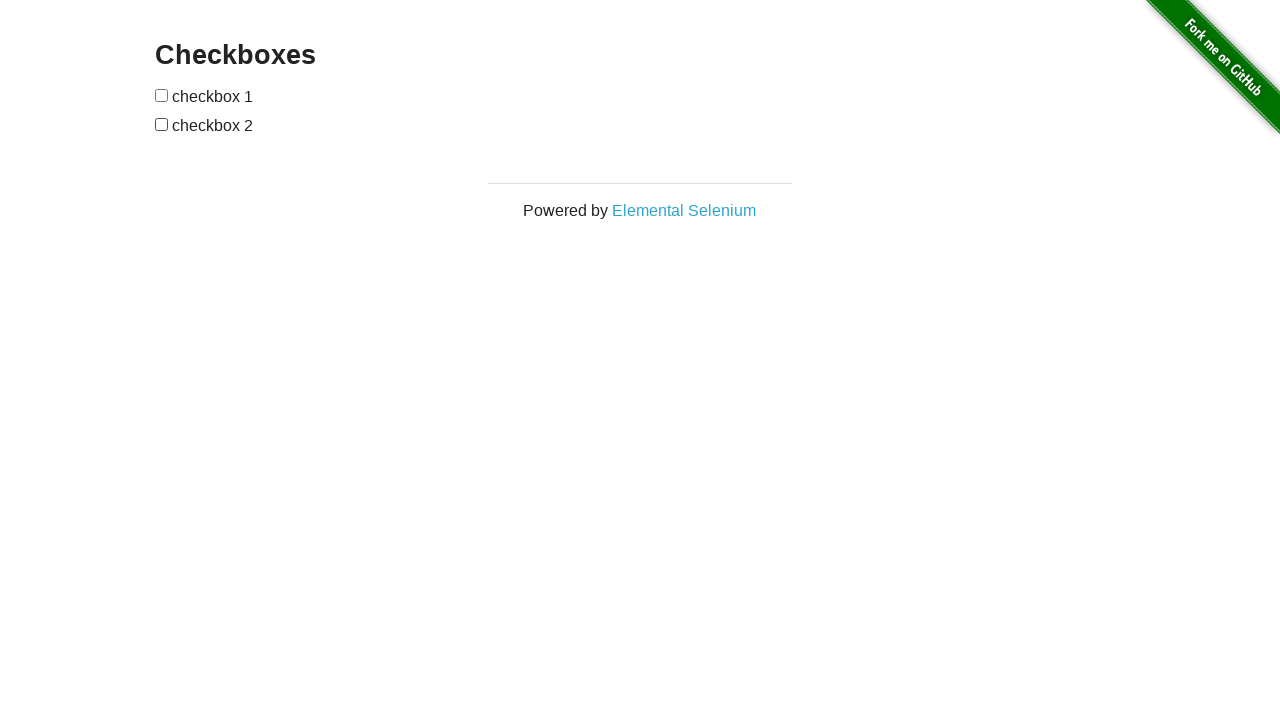

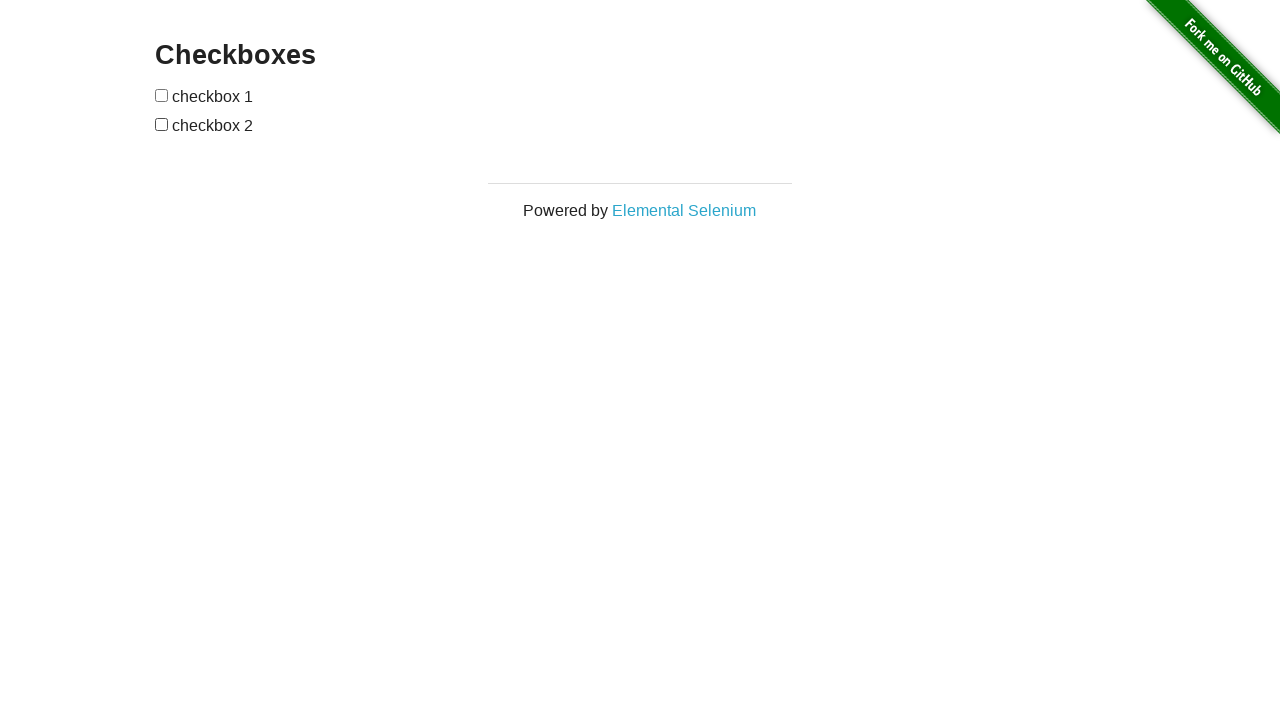